Tests radio button functionality by selecting different options and verifying only one can be selected at a time, then confirms the result message

Starting URL: https://kristinek.github.io/site/examples/actions

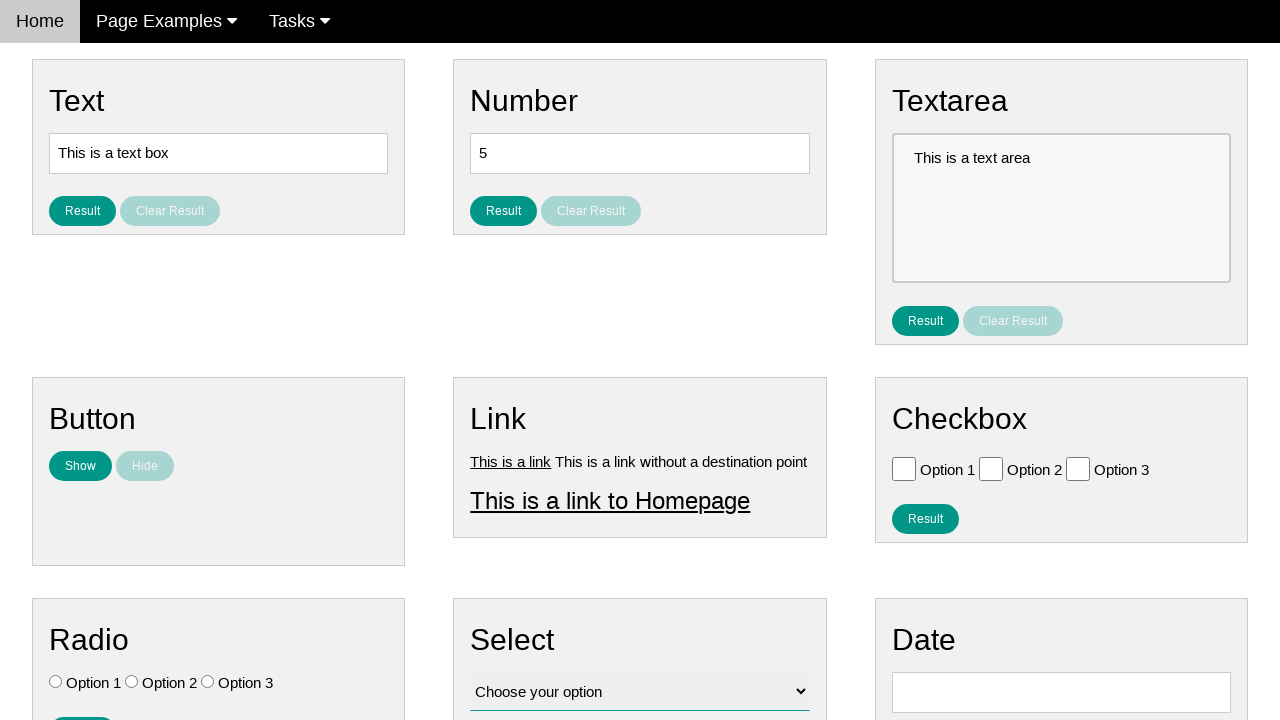

Navigated to radio button test page
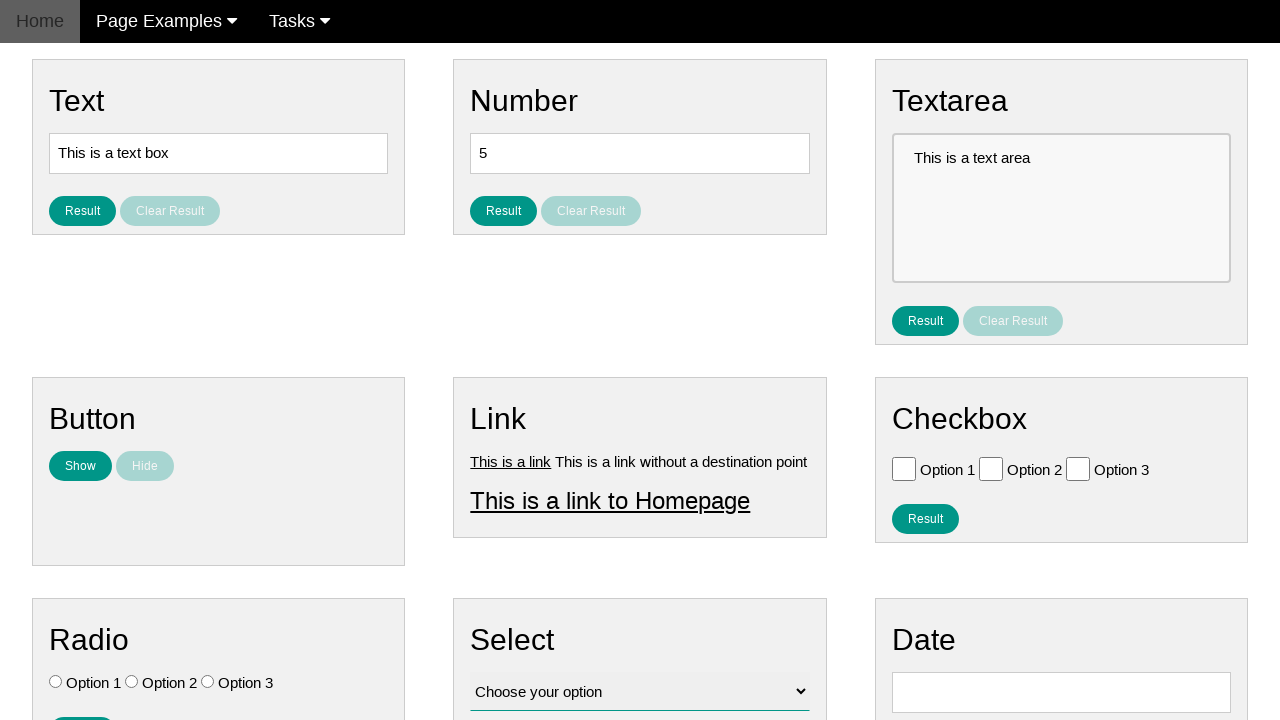

Located all radio button elements
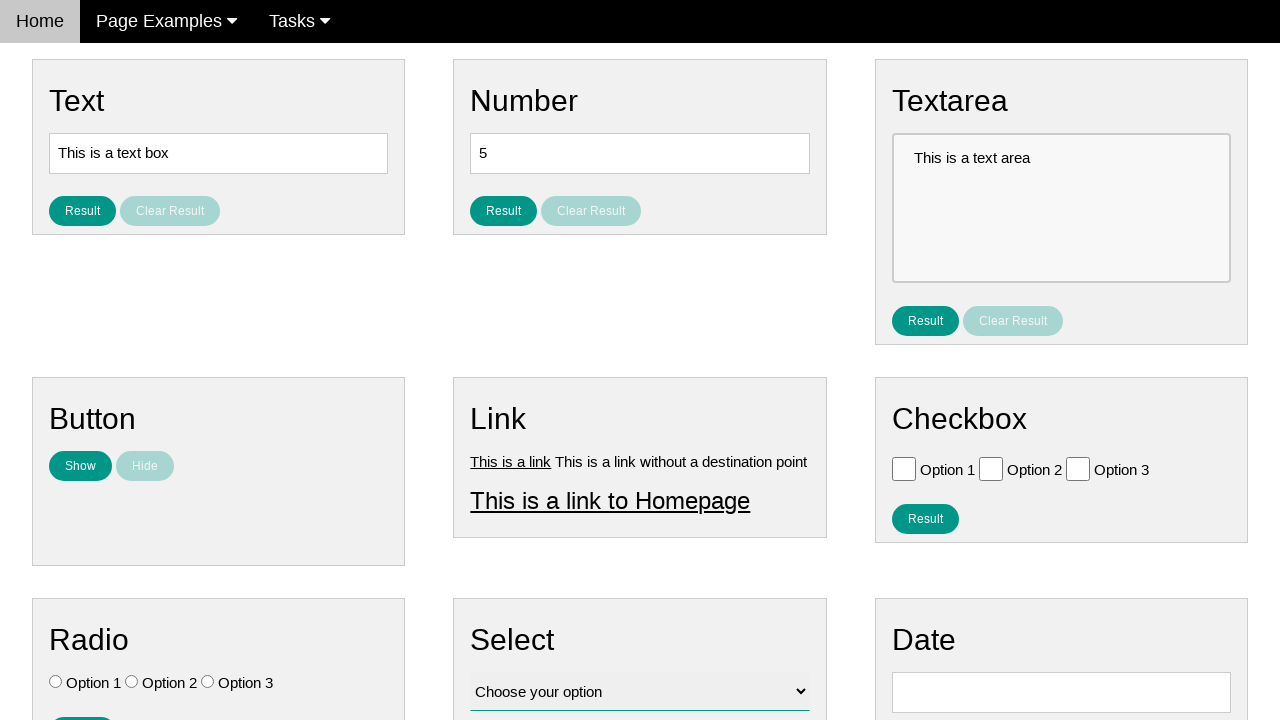

Verified all radio buttons are initially unchecked
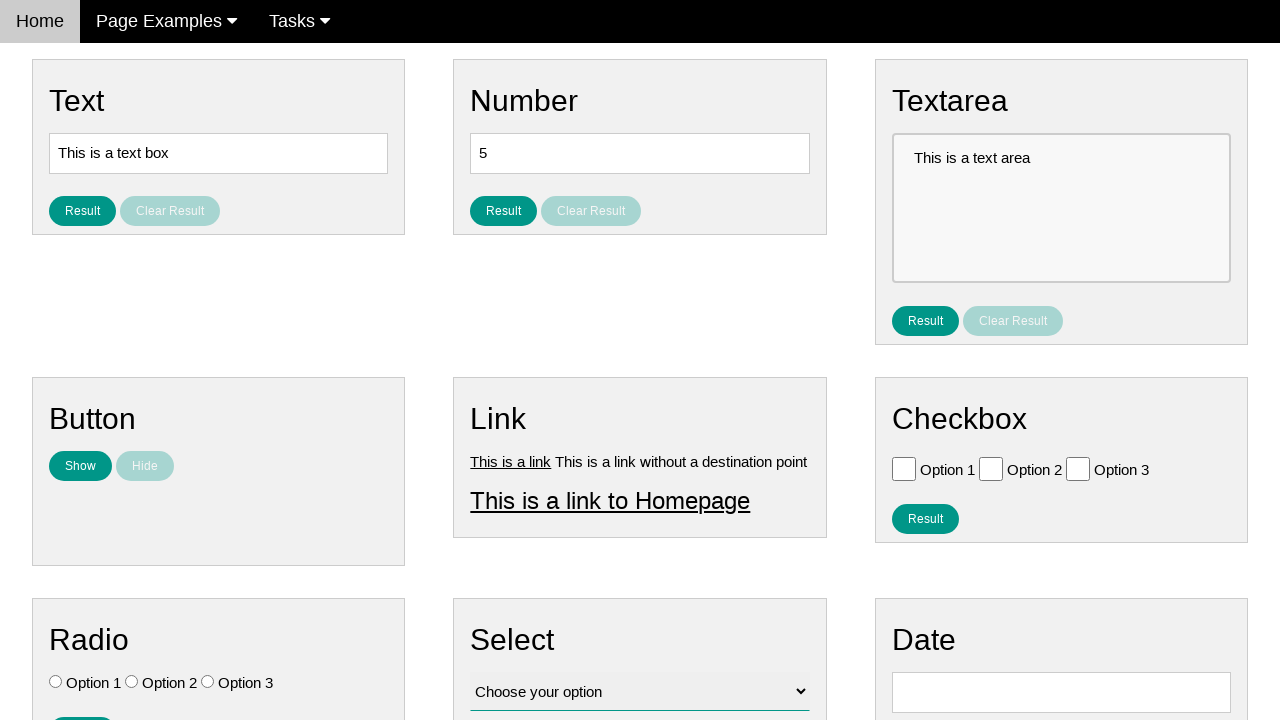

Clicked Option 3 radio button at (208, 682) on #vfb-7-3
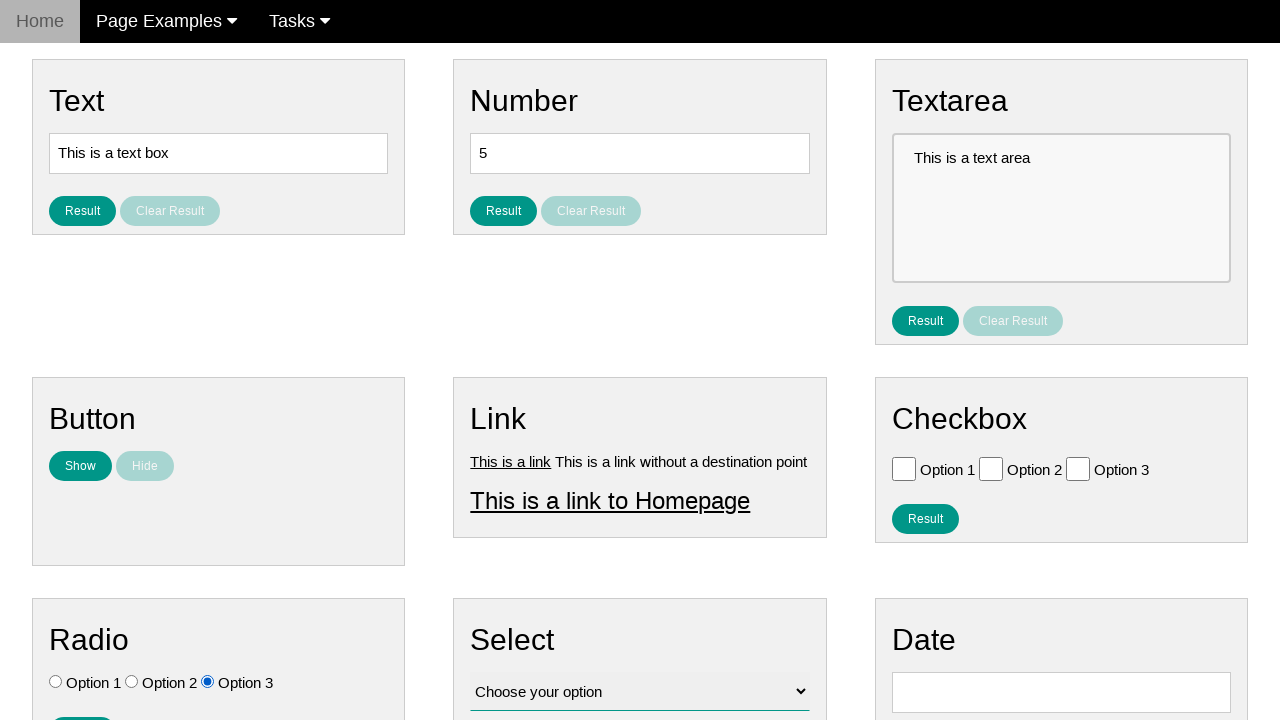

Verified Option 1 is not checked
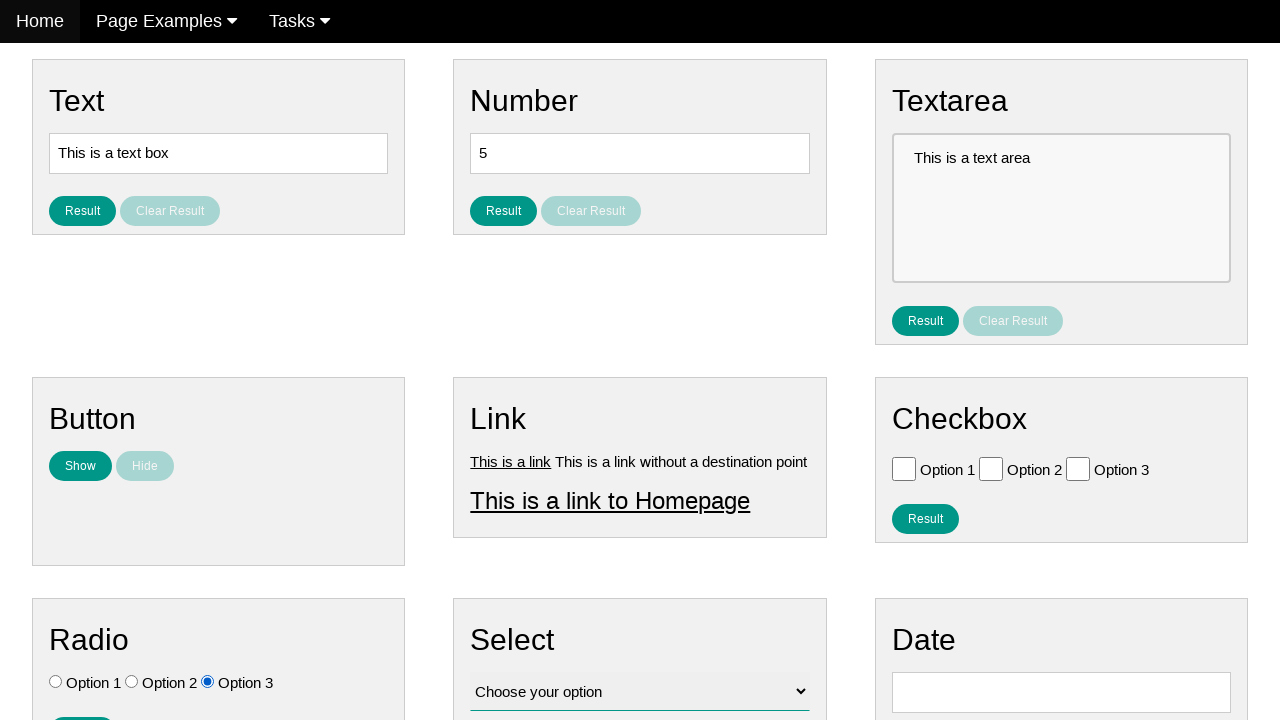

Verified Option 2 is not checked
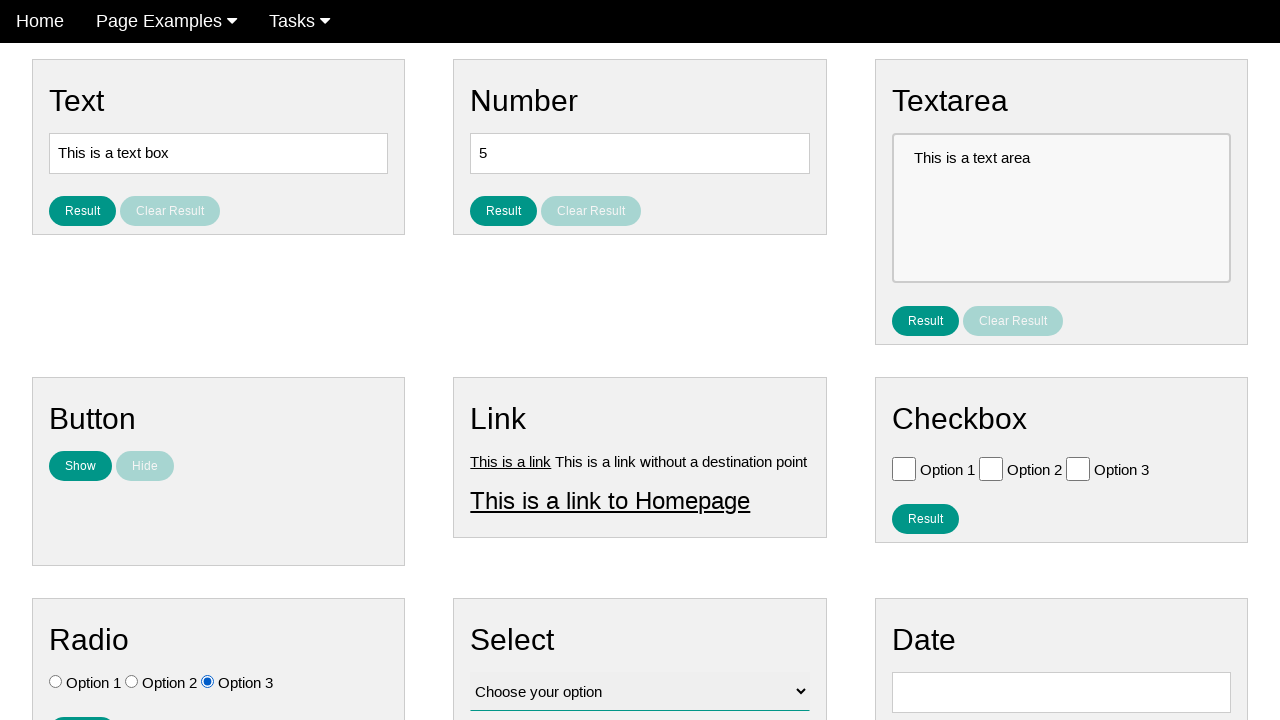

Verified Option 3 is checked
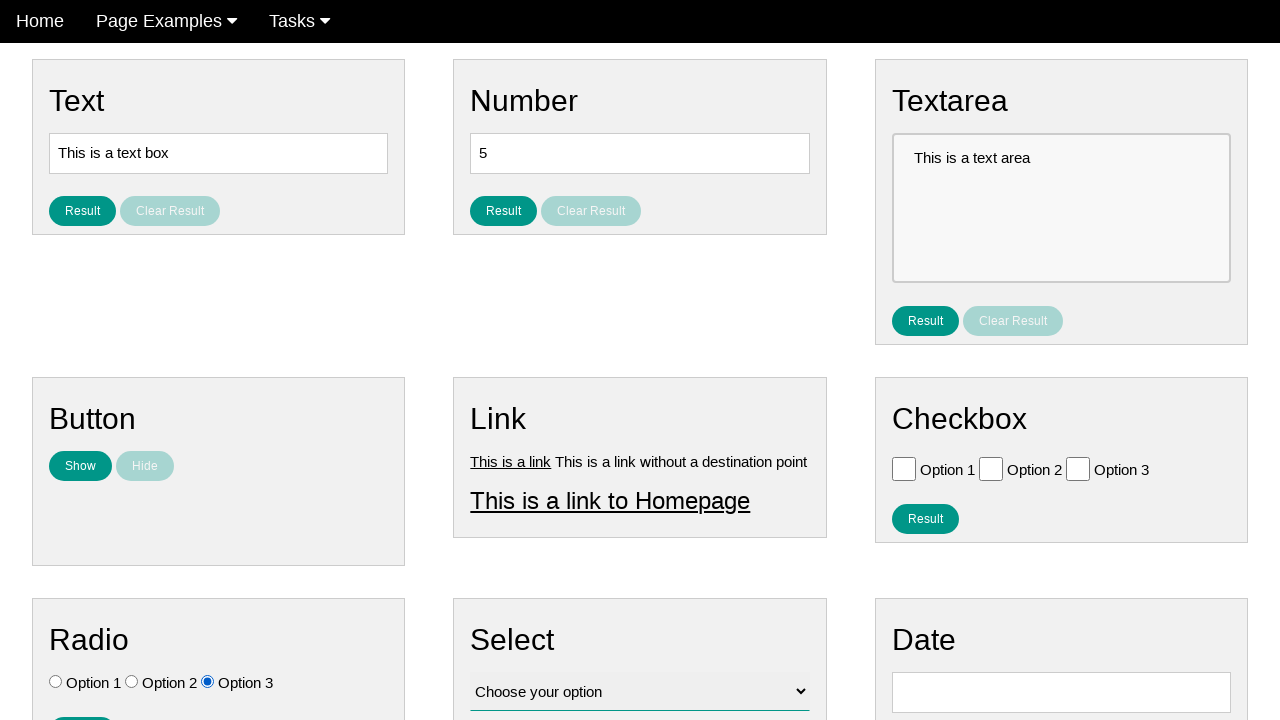

Clicked Option 1 radio button at (56, 682) on #vfb-7-1
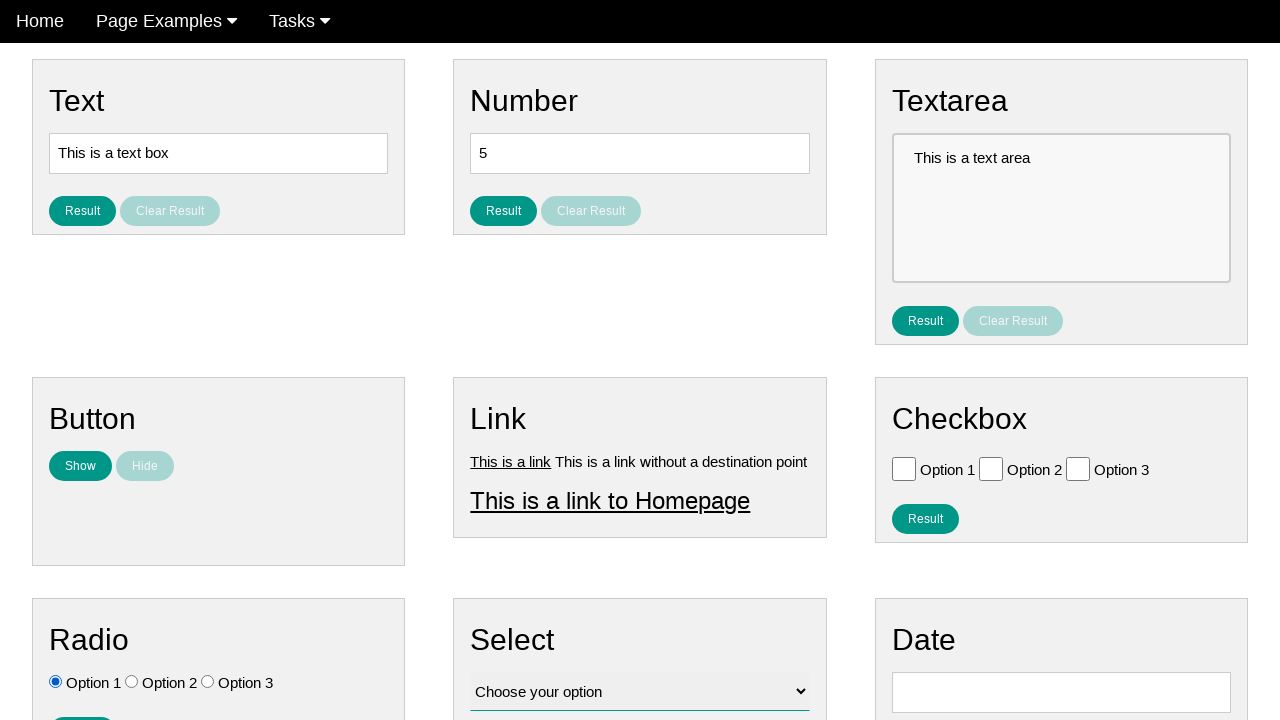

Verified Option 1 is now checked
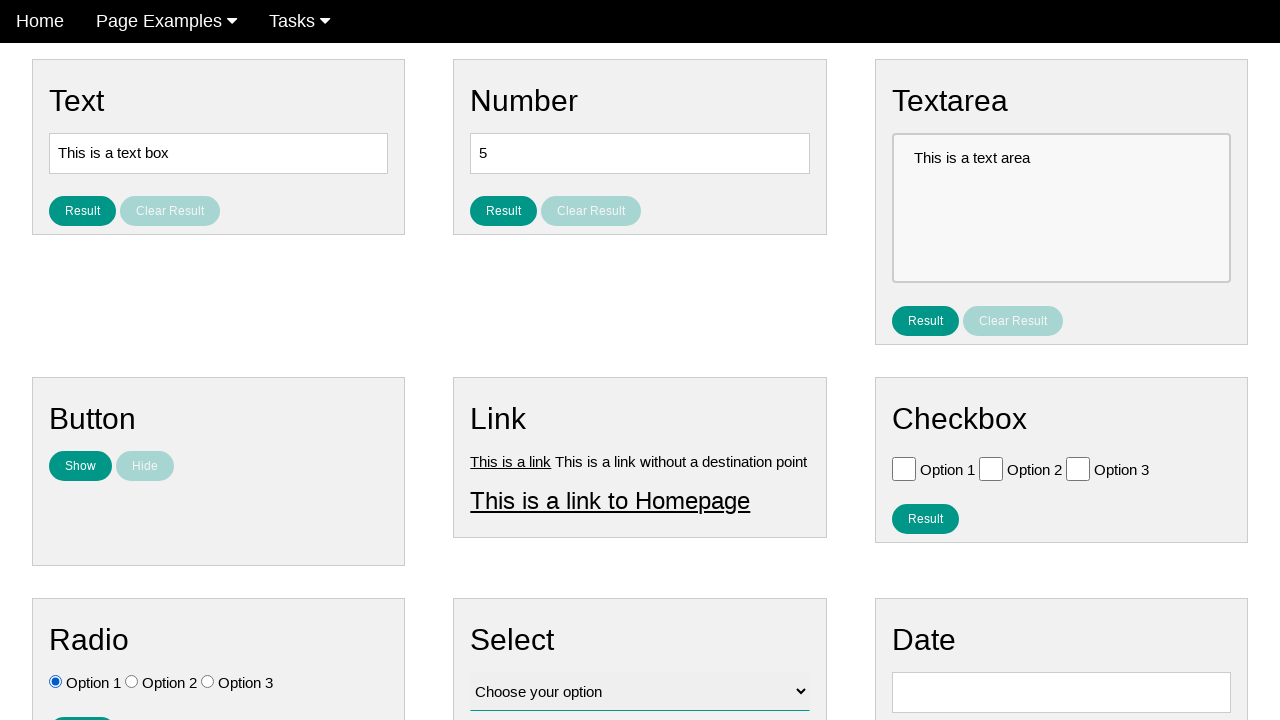

Verified Option 2 is not checked
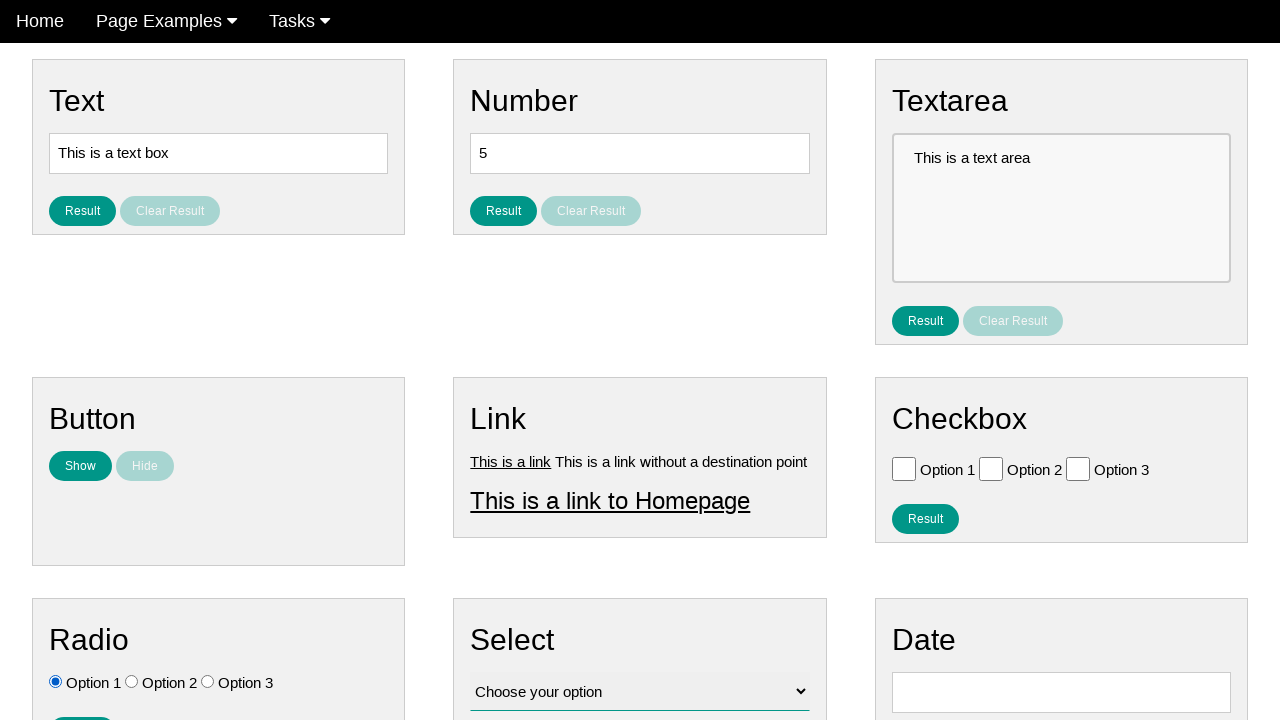

Verified Option 3 is no longer checked
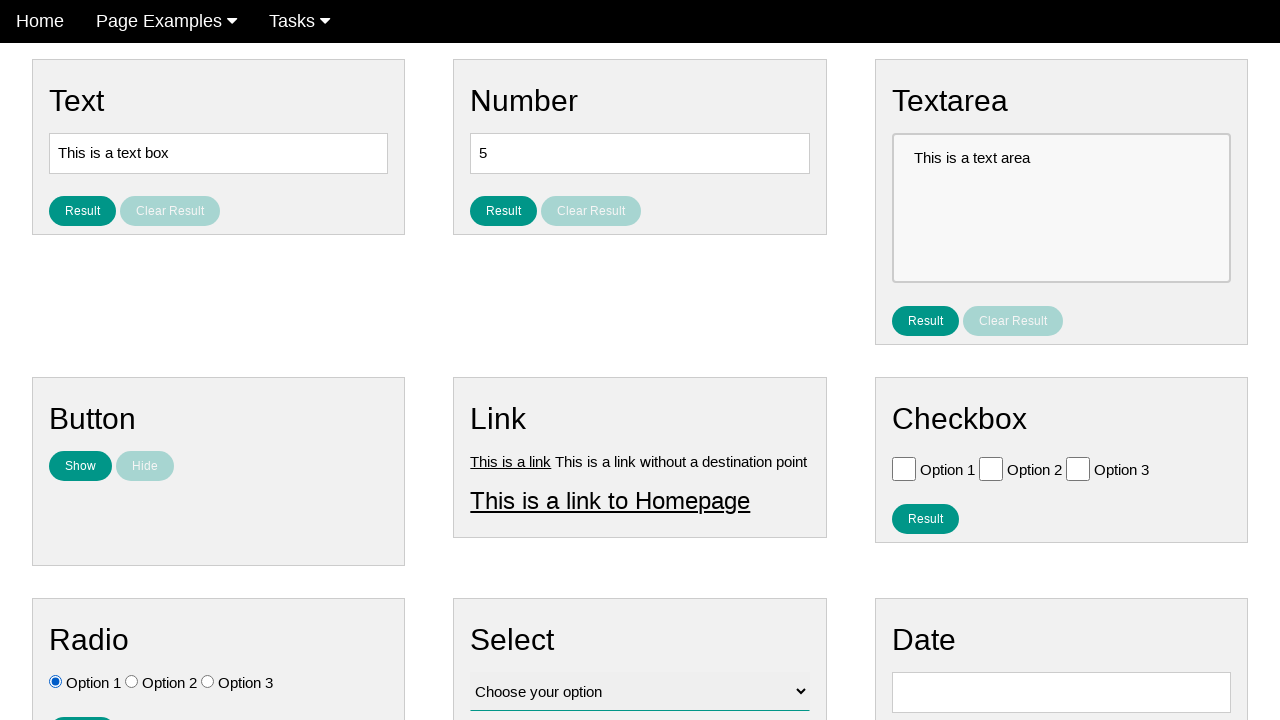

Clicked result button at (82, 705) on #result_button_ratio
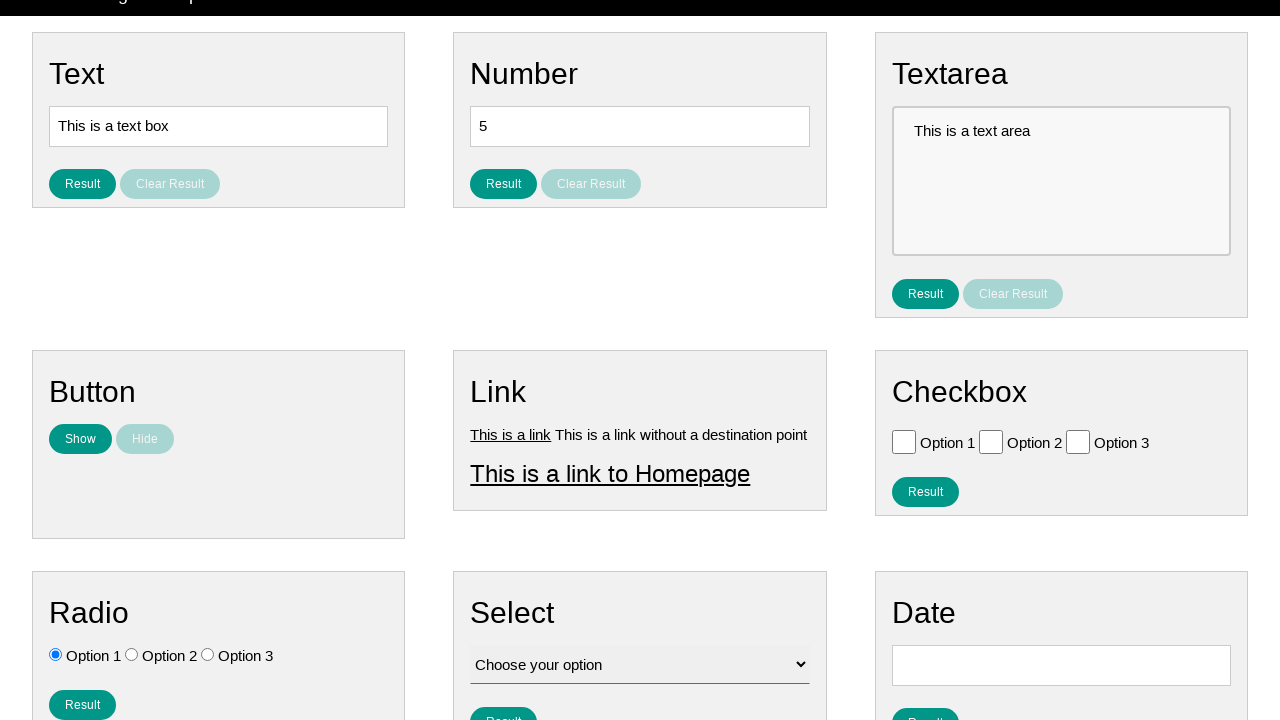

Waited for result message to appear
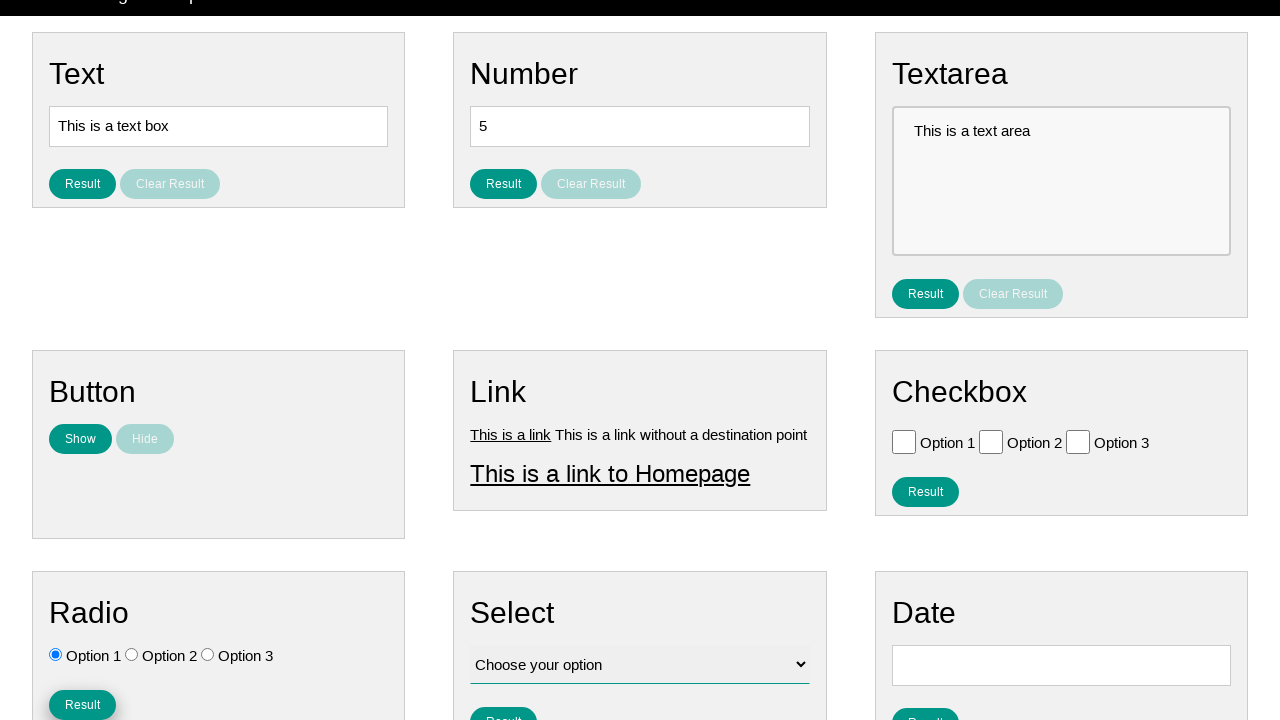

Verified result message is visible
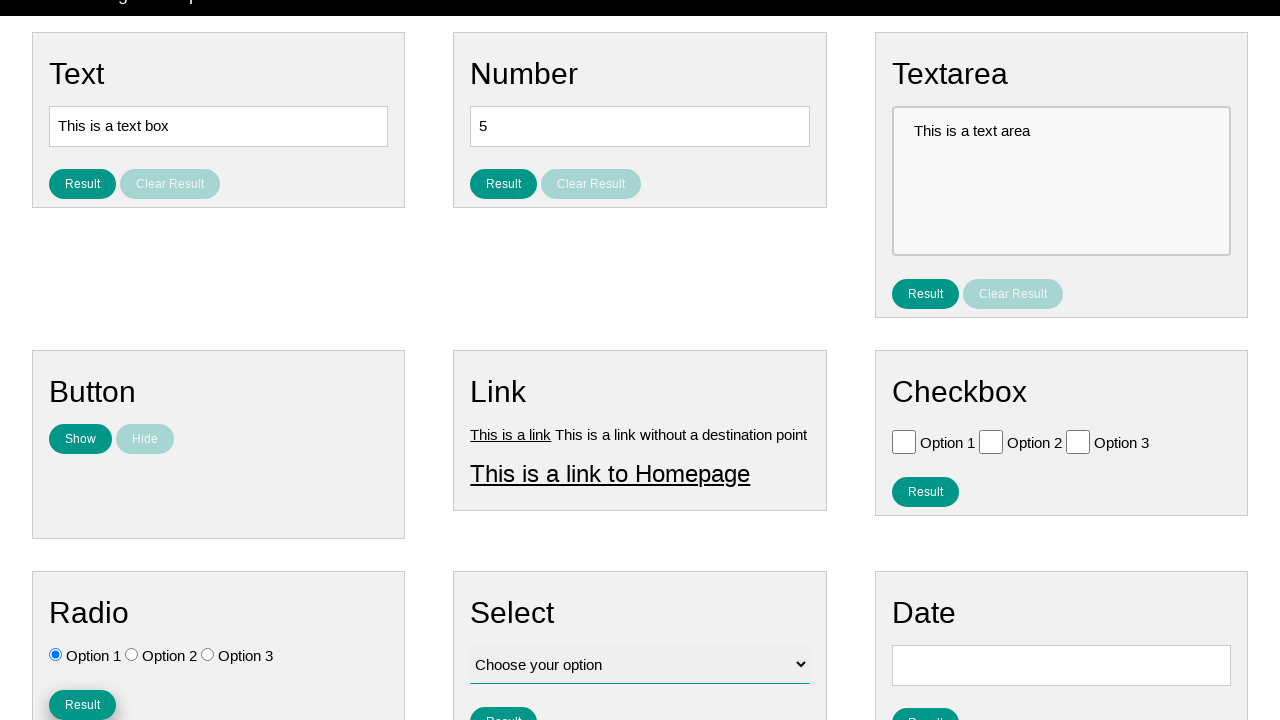

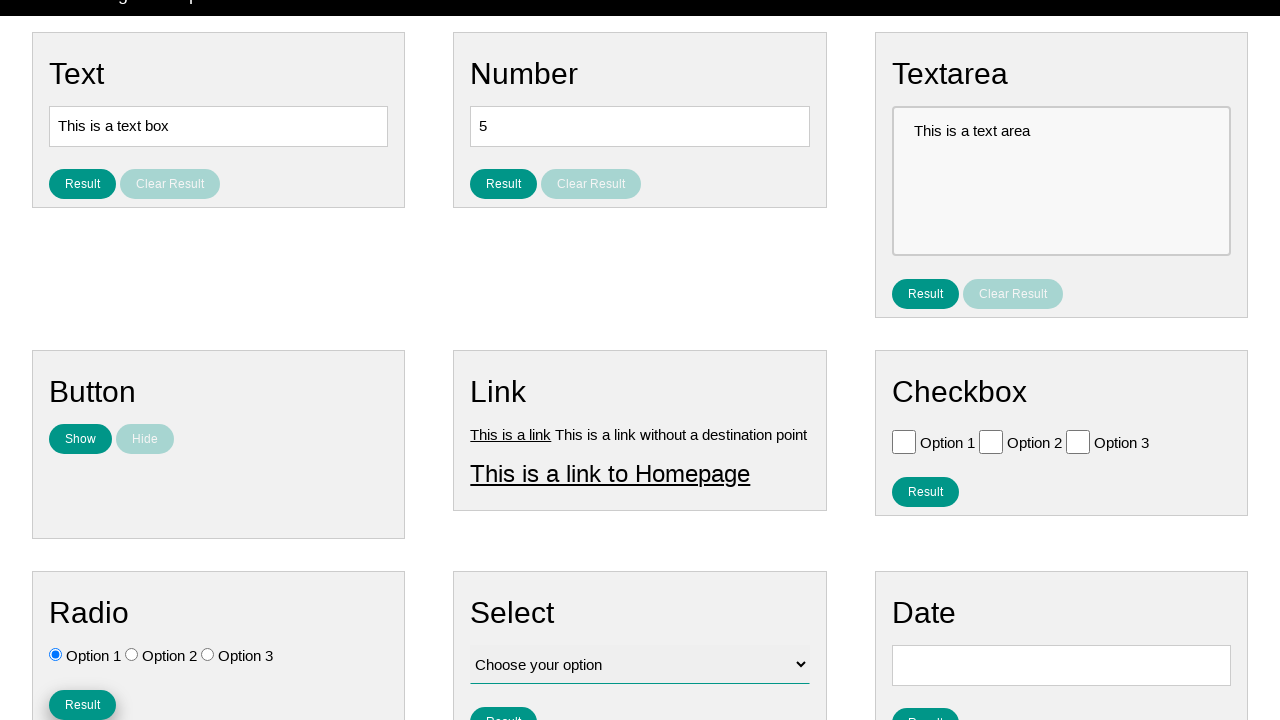